Tests a form by filling in multiple input fields (header, MKE, OAI, name), submitting the form, verifying error messages appear, and then clearing the form.

Starting URL: https://devmountain-qa.github.io/enter-wanted/1.4_Assignment/index.html

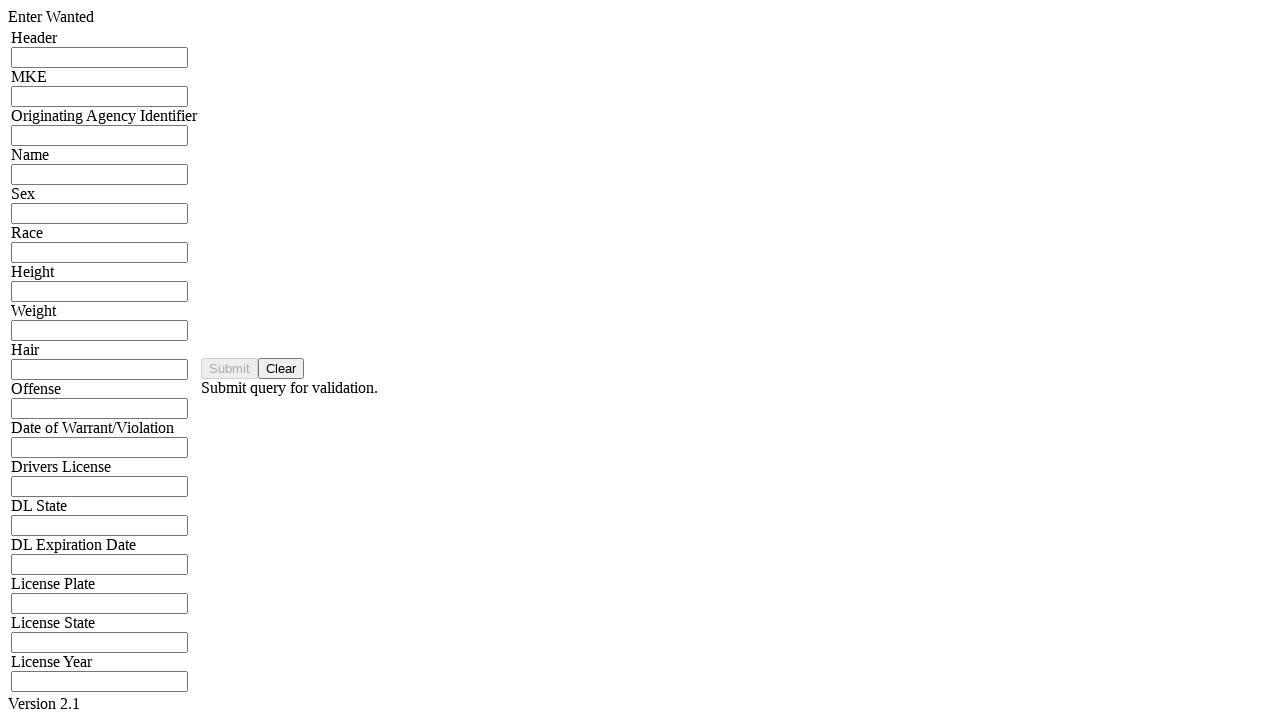

Filled header input field with 'HDR12345678' on input[name='hdrInput']
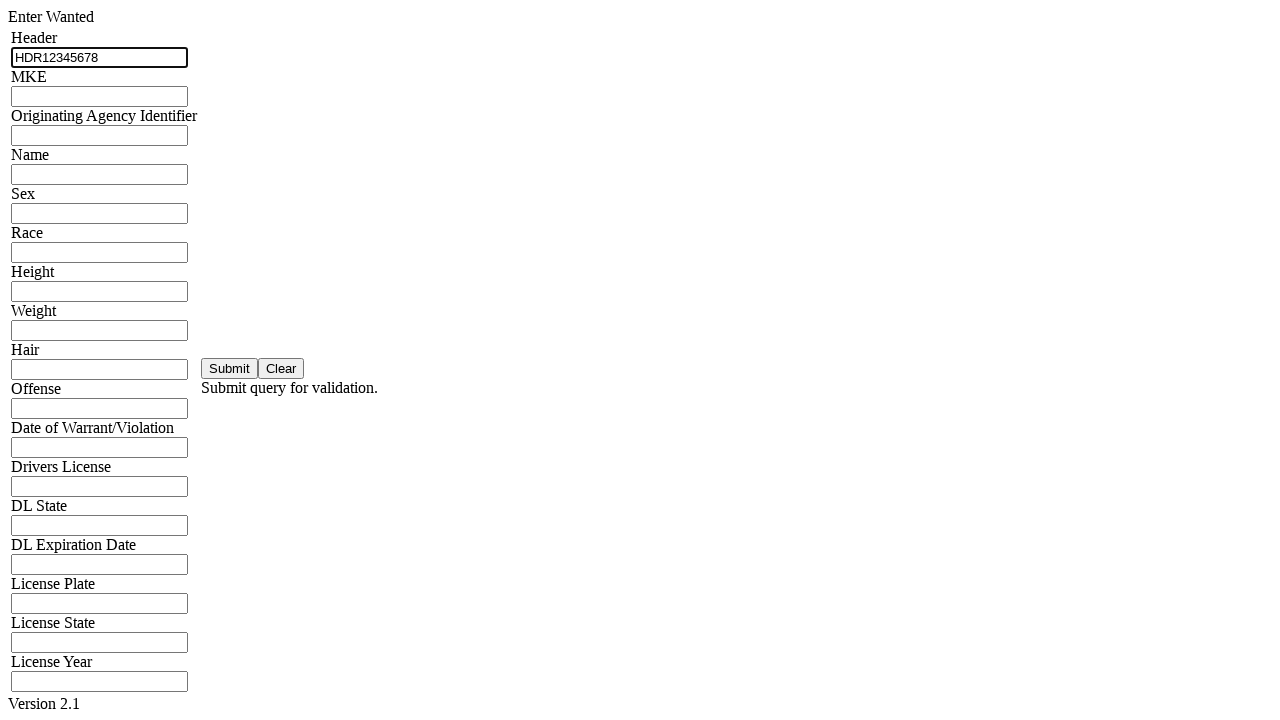

Filled MKE input field with 'MKE987654' on input[name='mkeInput']
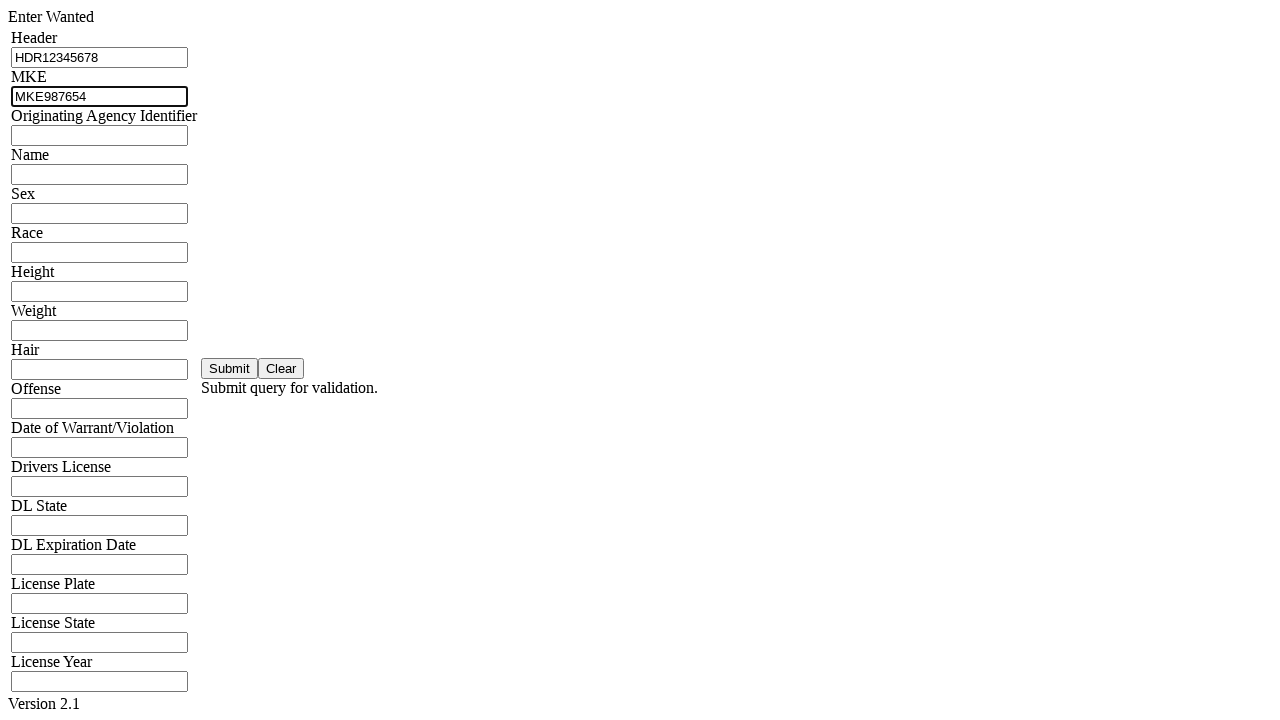

Filled OAI input field with 'OAI456789' on (//input[@class='inputField'])[3]
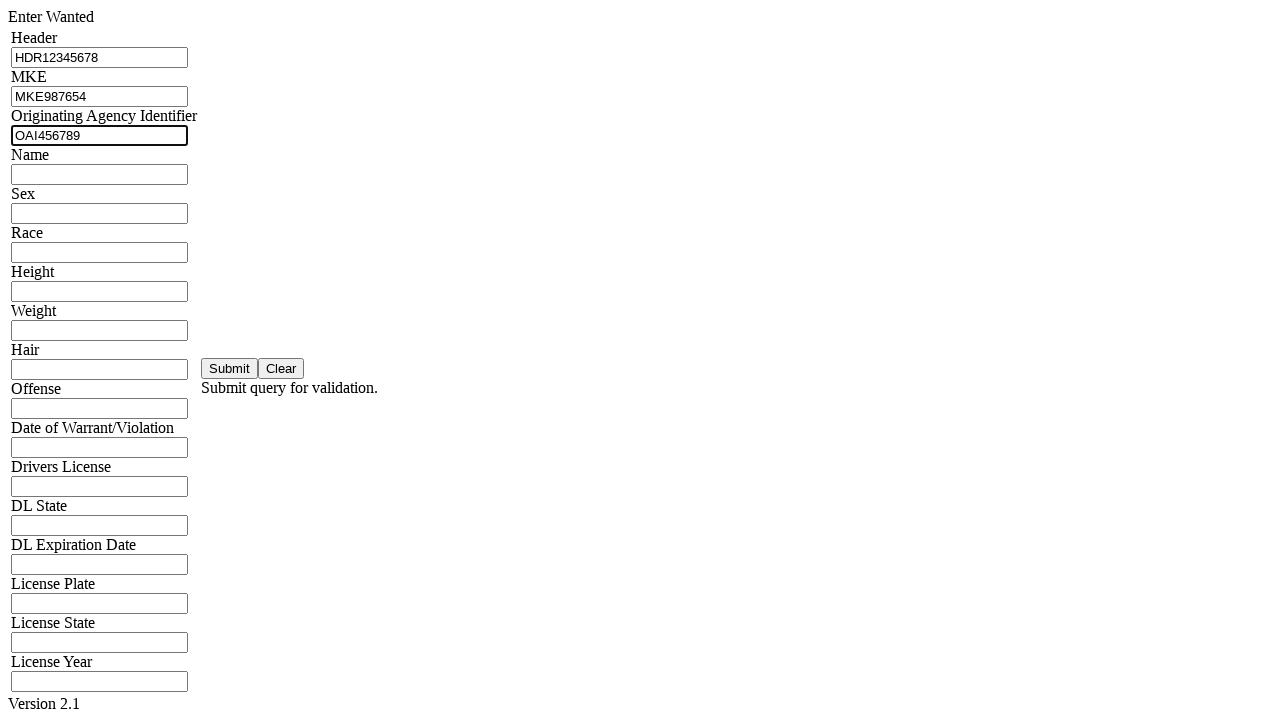

Filled name input field with 'John Smith' on input[name='namInput']
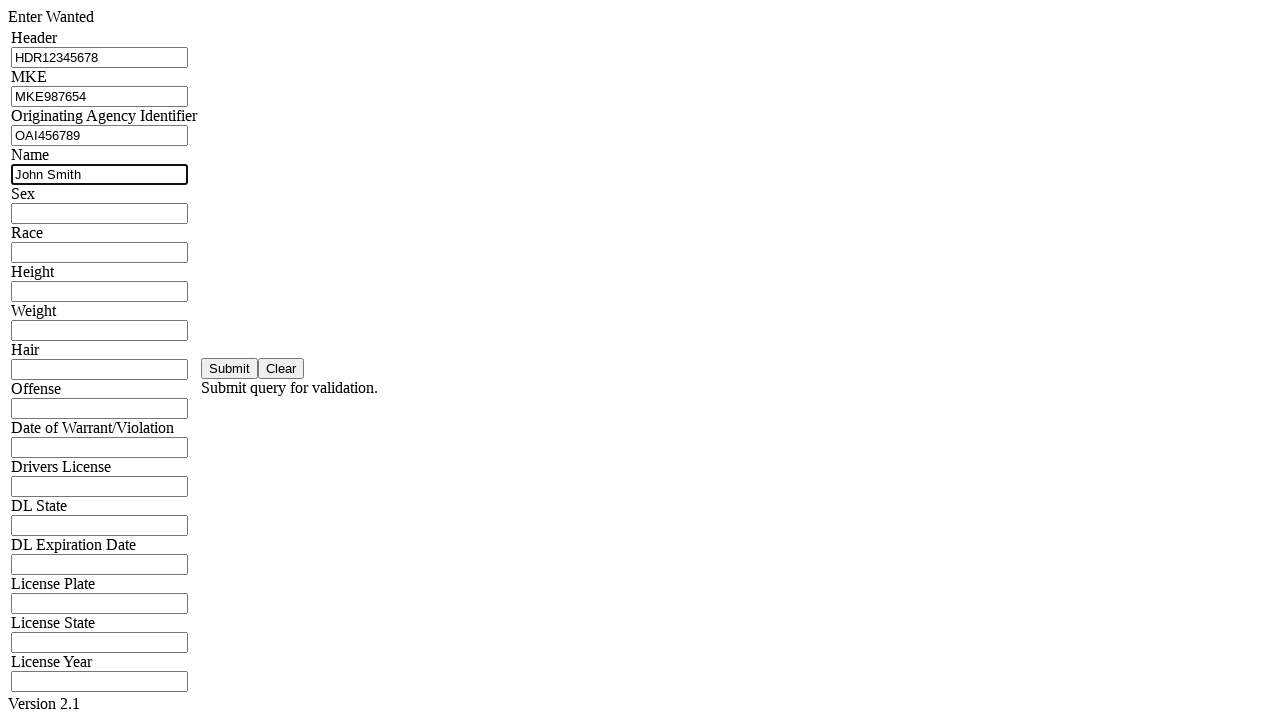

Clicked submit button at (230, 368) on #saveBtn
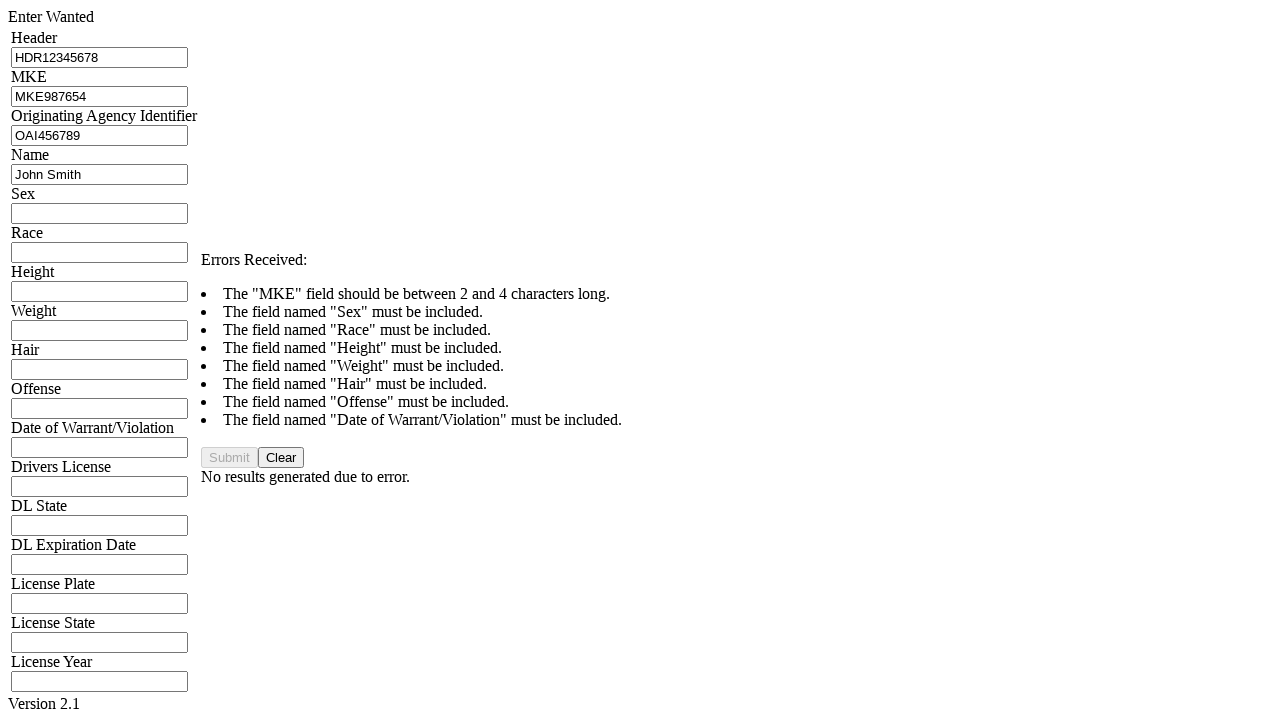

Error message element appeared
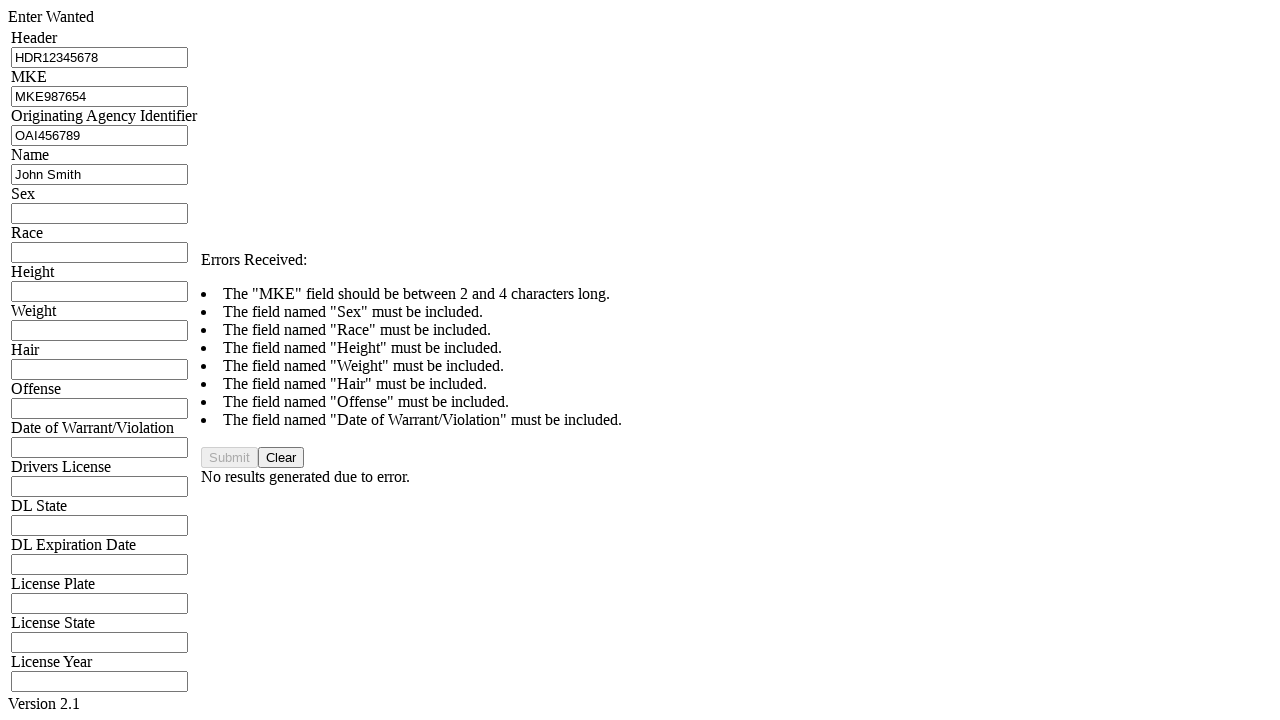

Retrieved error message text content
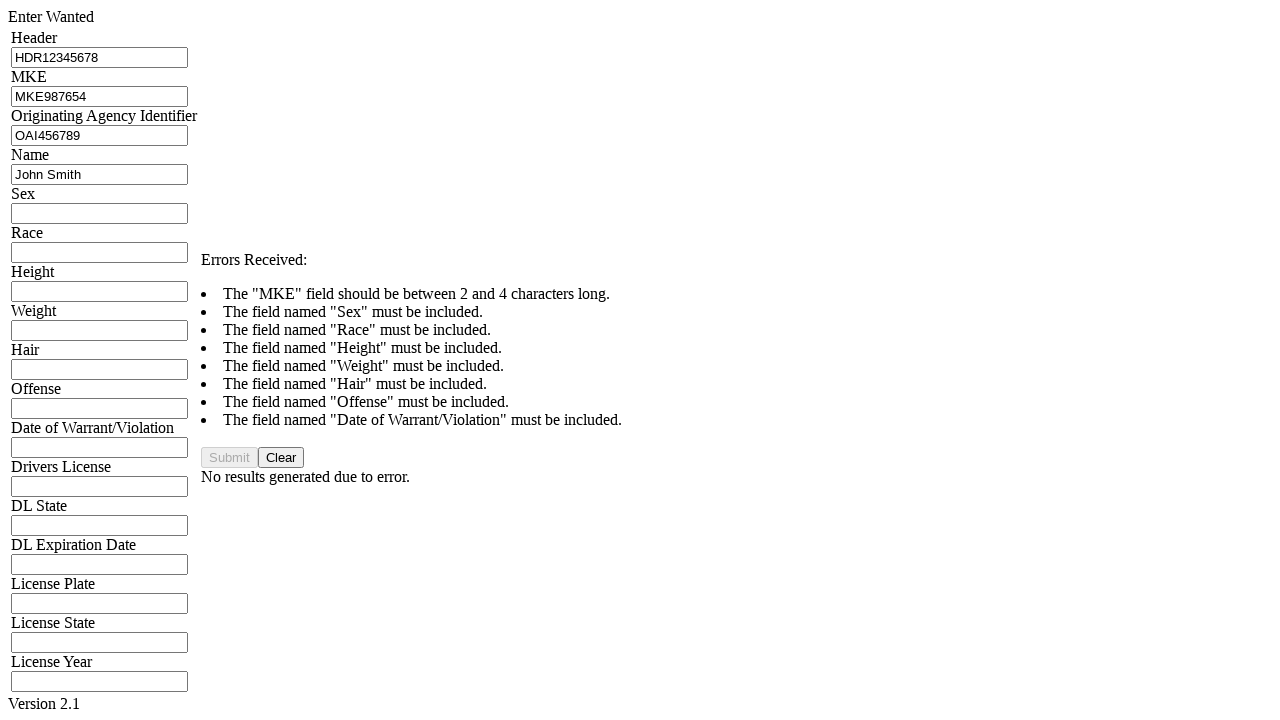

Verified 'Errors Received:' text is present in error message
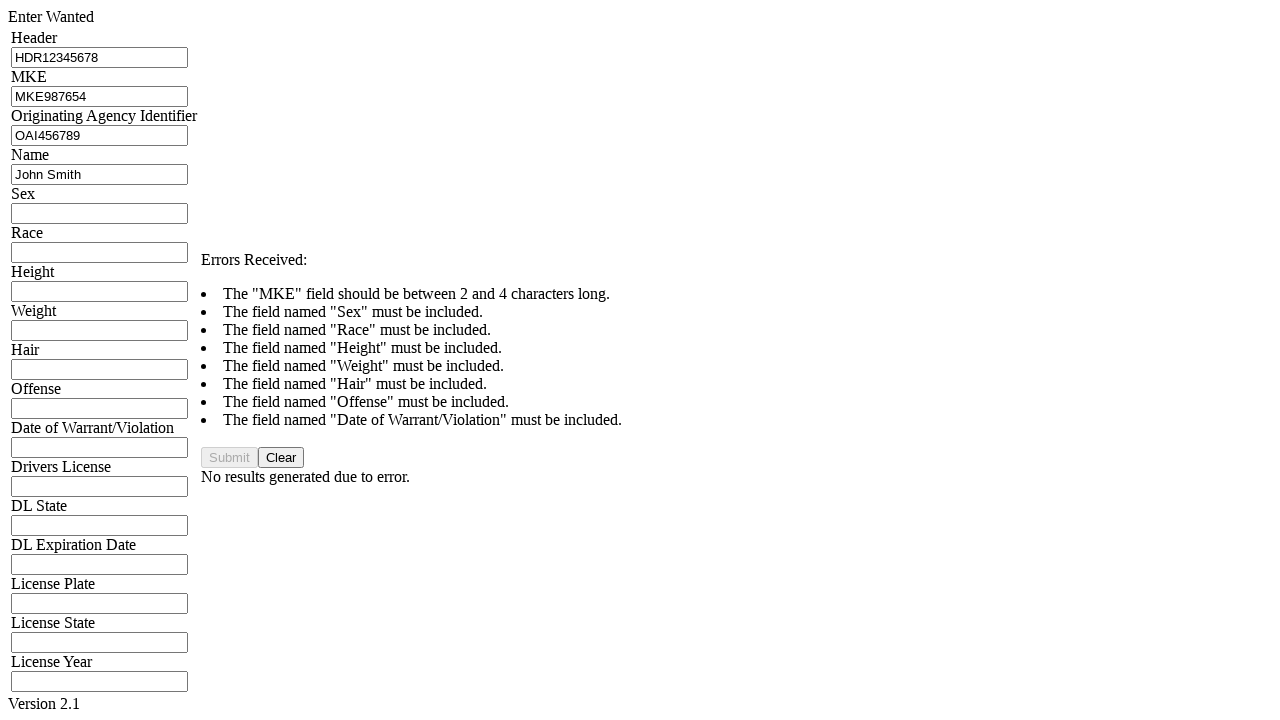

Clicked clear button to reset form at (281, 458) on #clearBtn
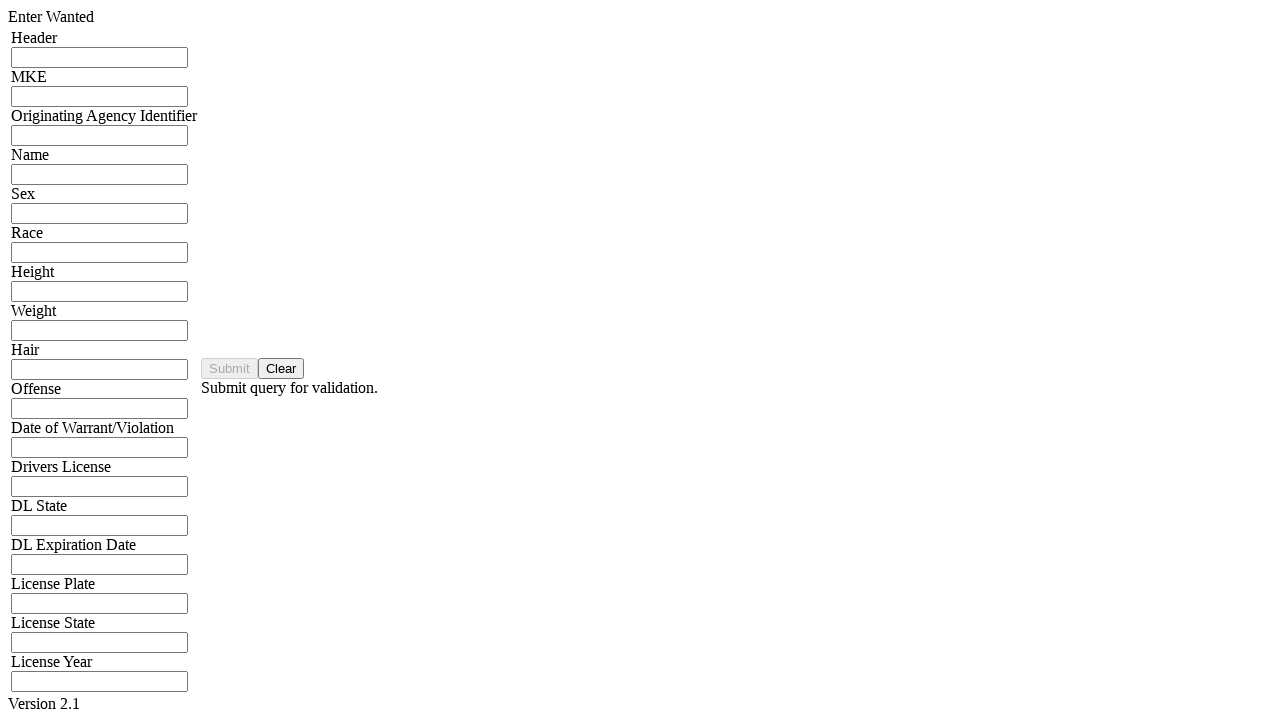

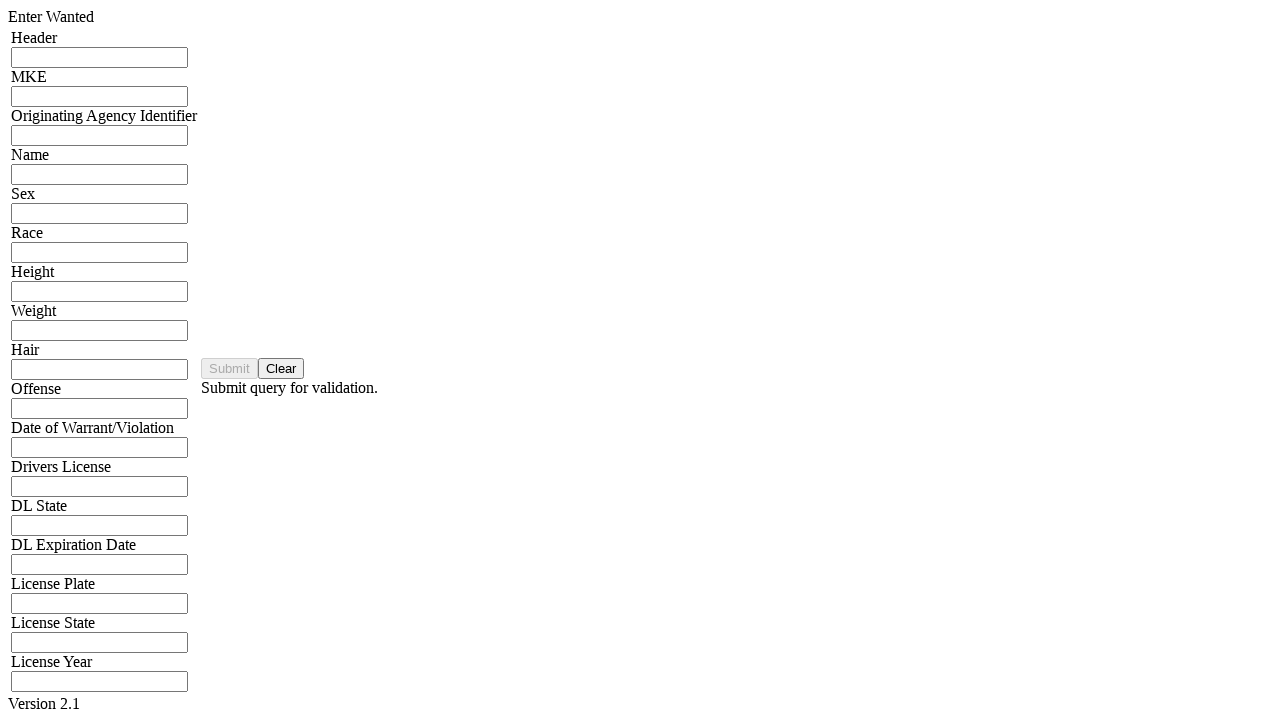